Navigates to the Construction industry page by hovering over the Industries menu and clicking the Construction link

Starting URL: https://klik.solutions/

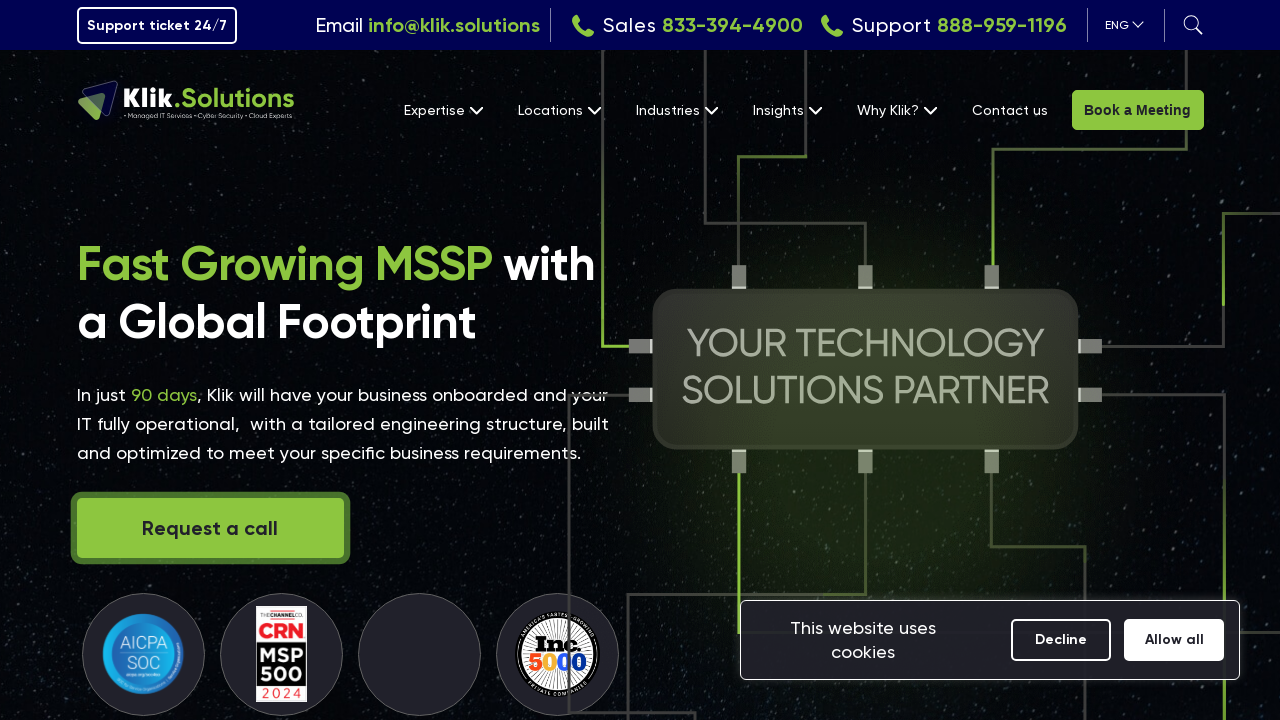

Hovered over Industries menu at (676, 110) on text=Industries
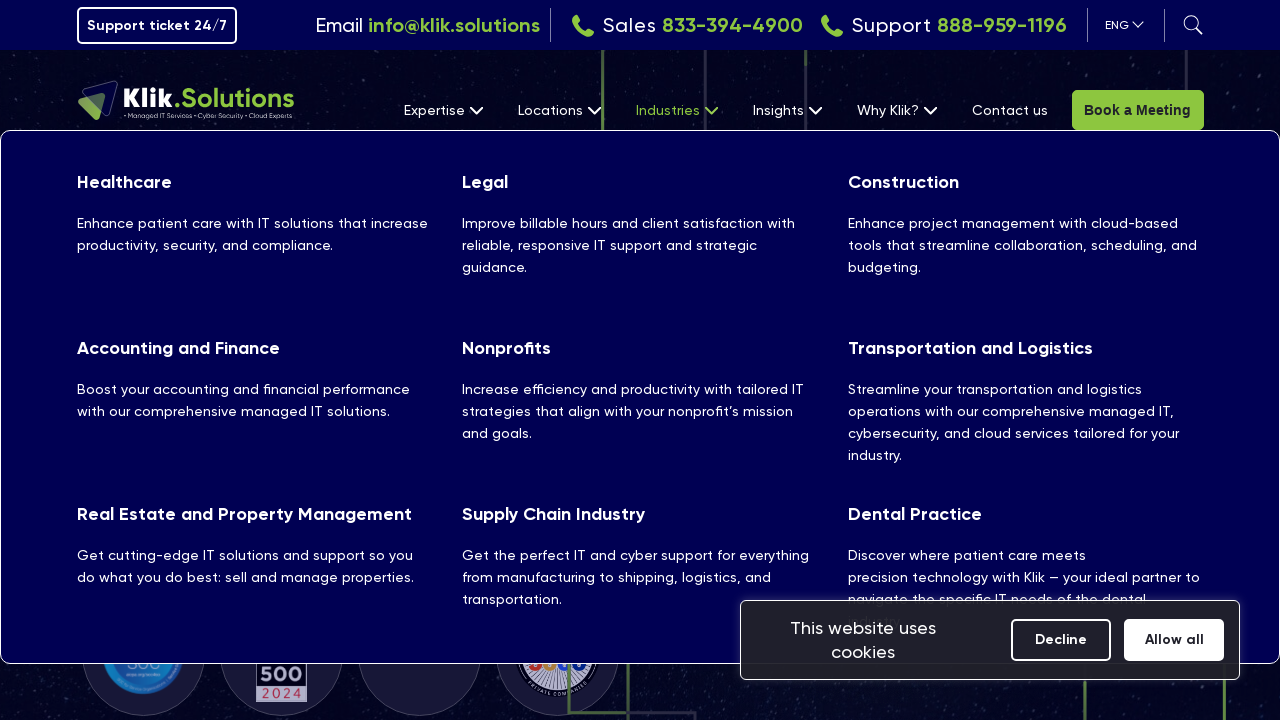

Clicked Construction link at (1026, 224) on text=Construction
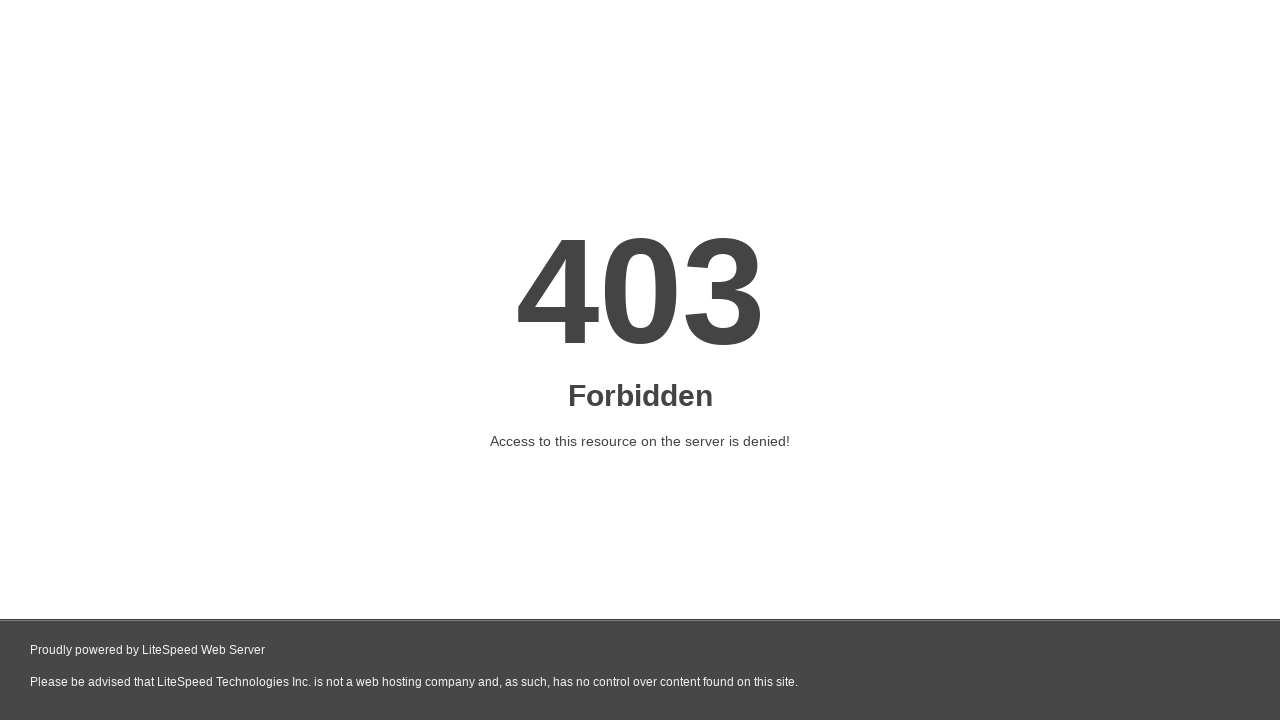

Construction industry page loaded
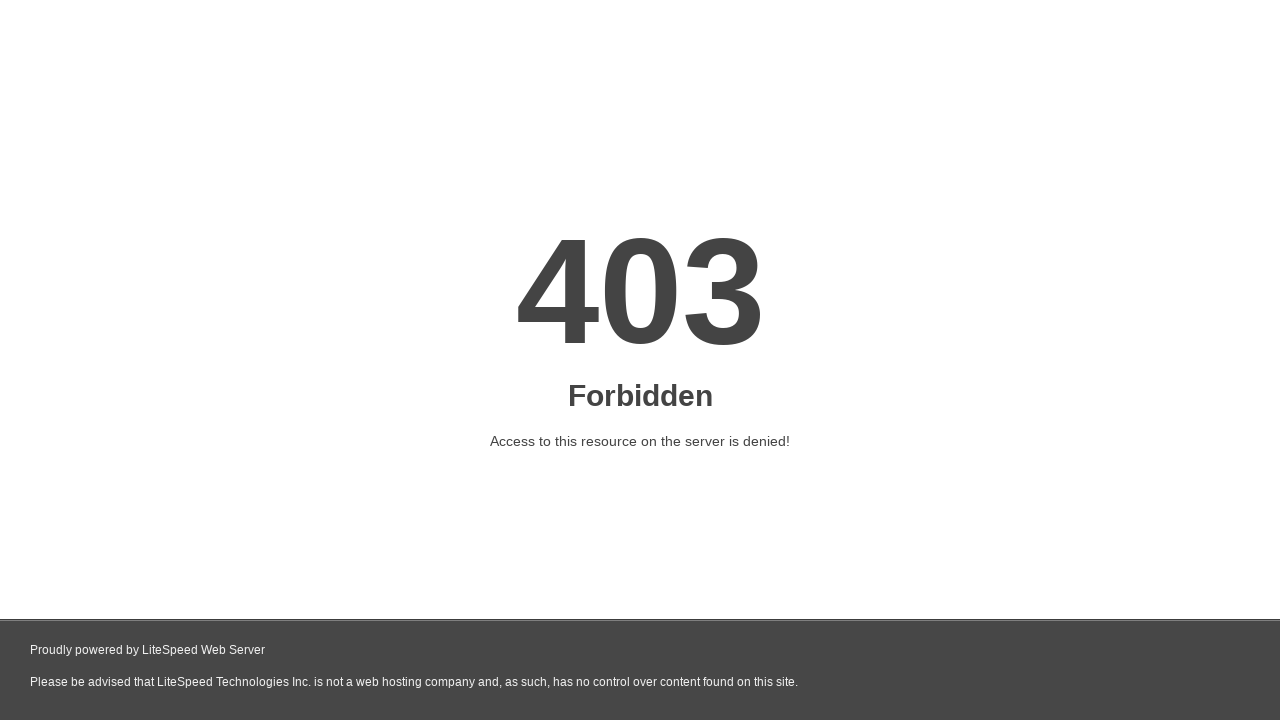

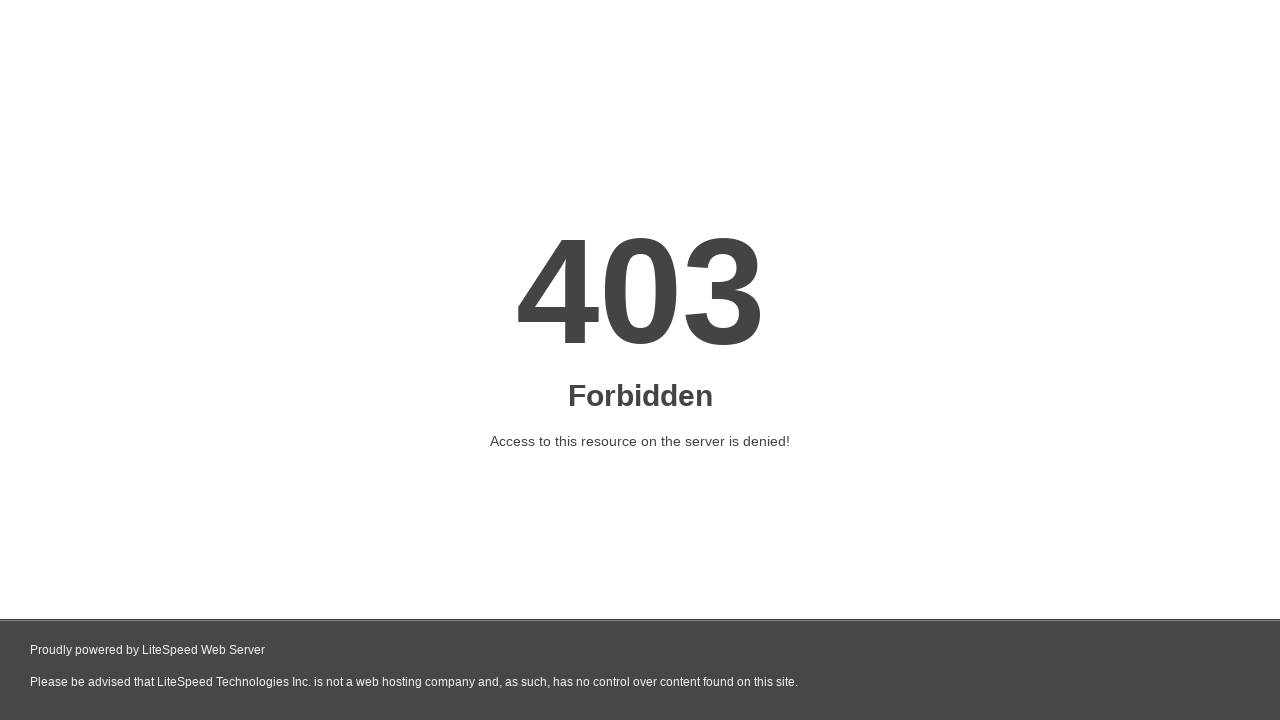